Tests top navigation by navigating to "Our Story" then to "Products" and verifying the products page content is visible

Starting URL: https://ilarionhalushka.github.io/jekyll-ecommerce-demo/

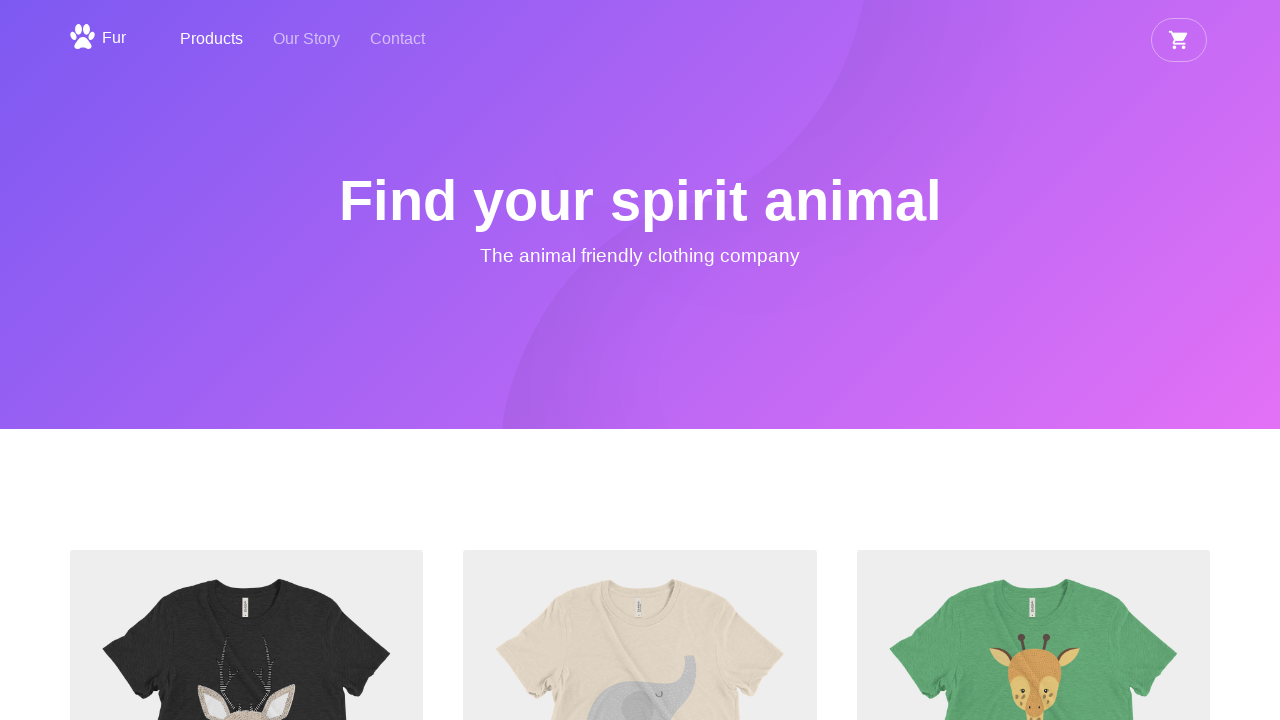

Clicked on 'Our Story' navigation link at (306, 40) on text=Our Story
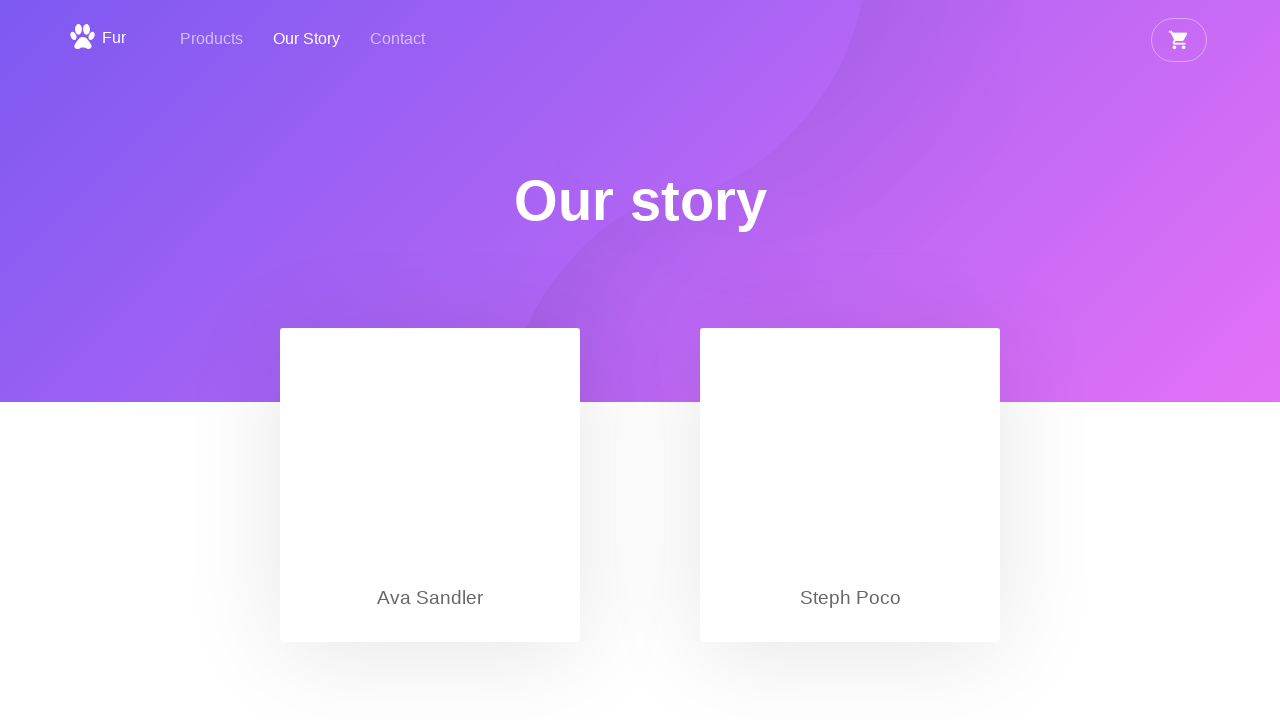

Clicked on 'Products' navigation link at (212, 40) on text=Products
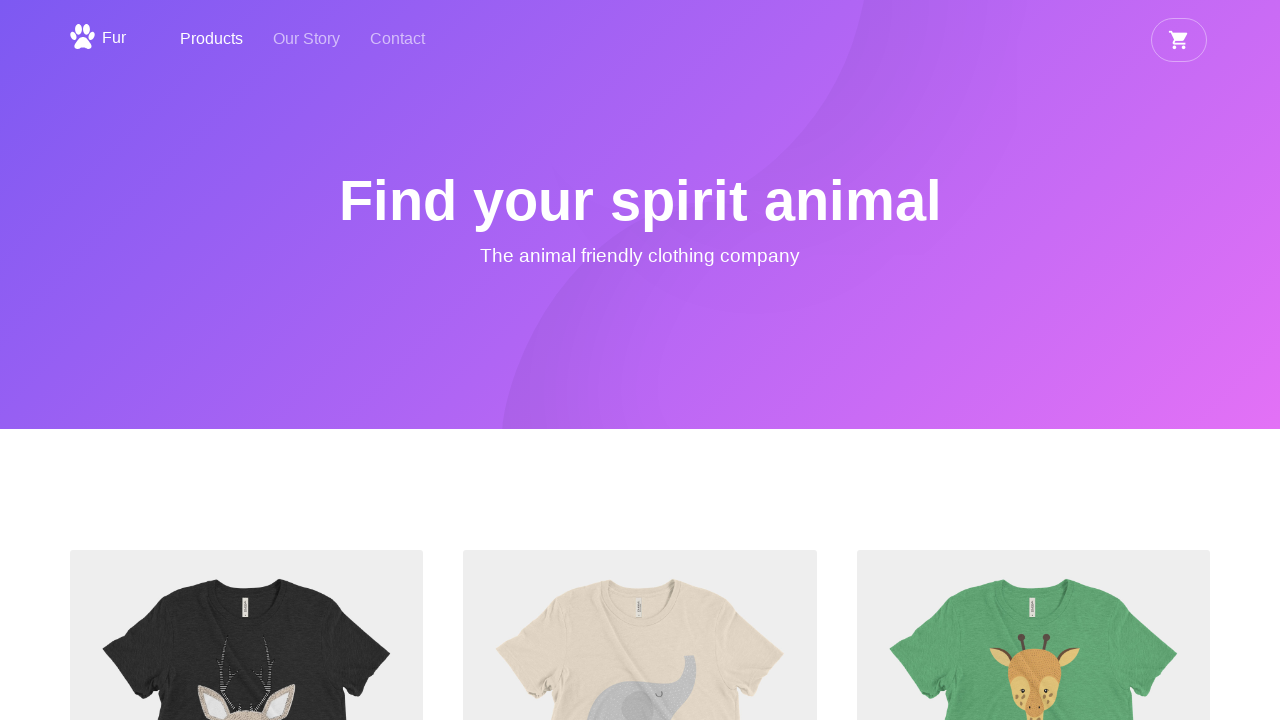

Products page heading loaded
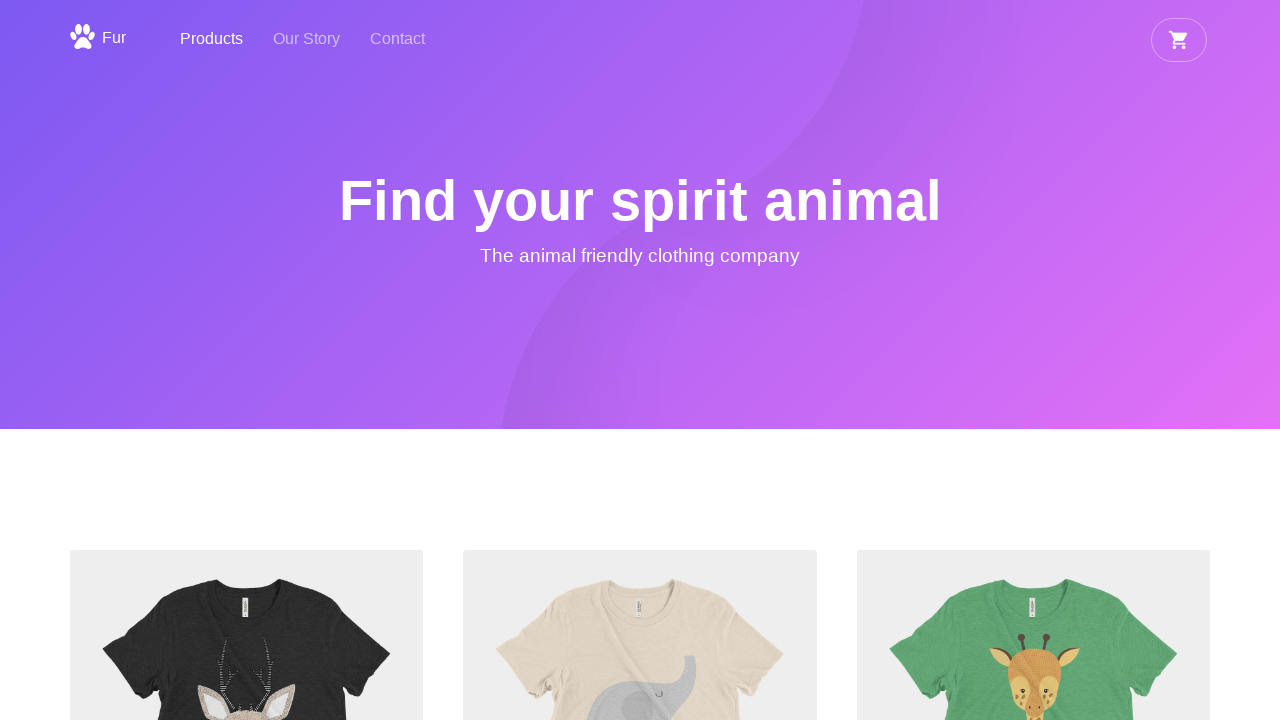

Verified 'Find your spirit animal' heading is visible
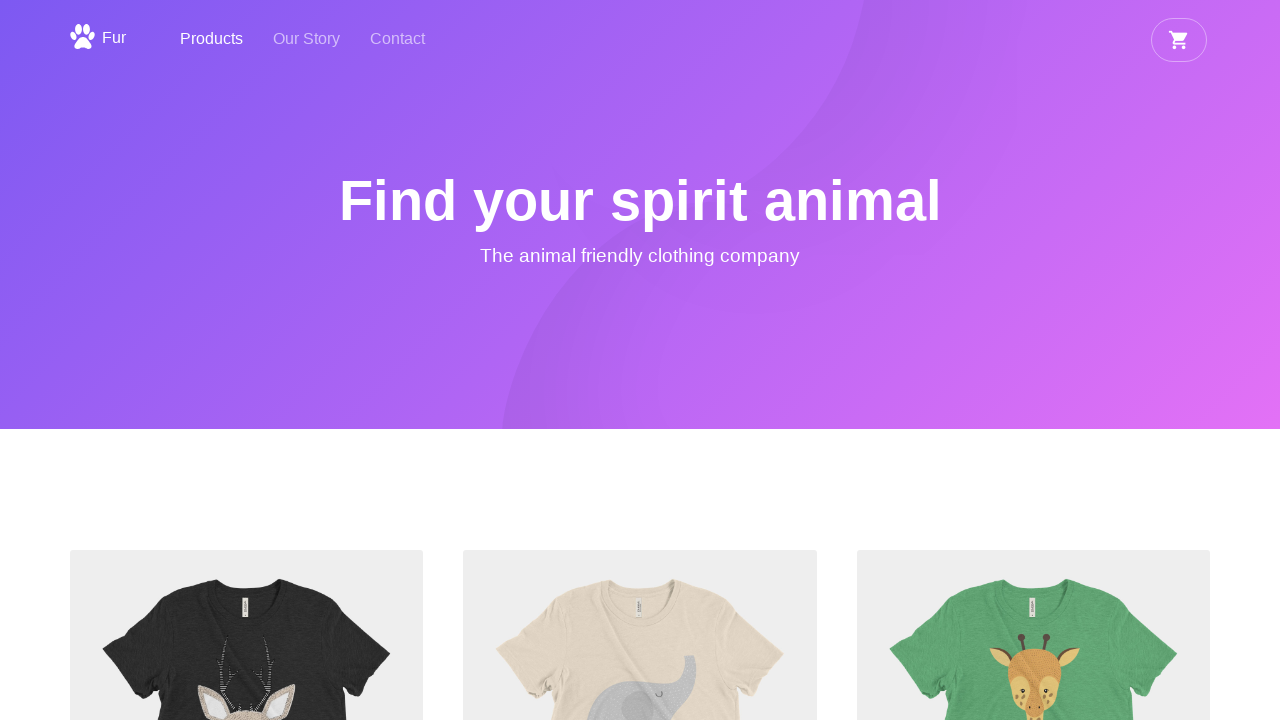

Verified 'The animal friendly clothing' text is visible
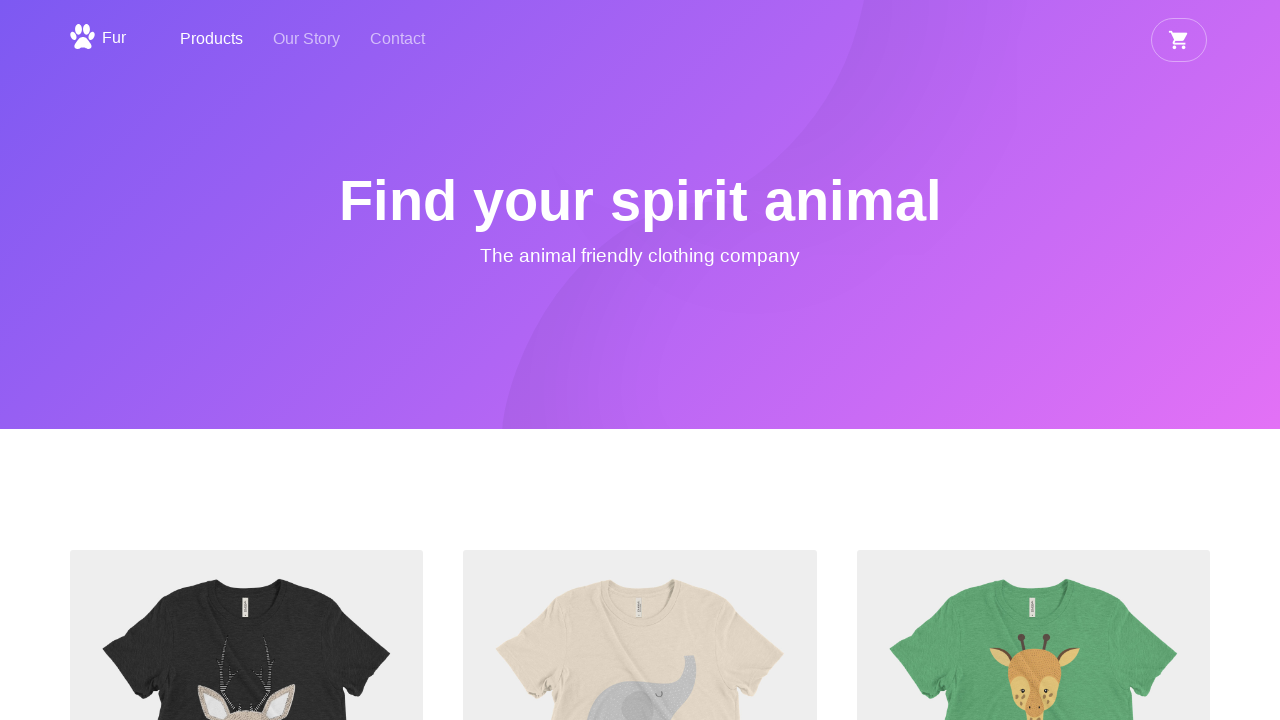

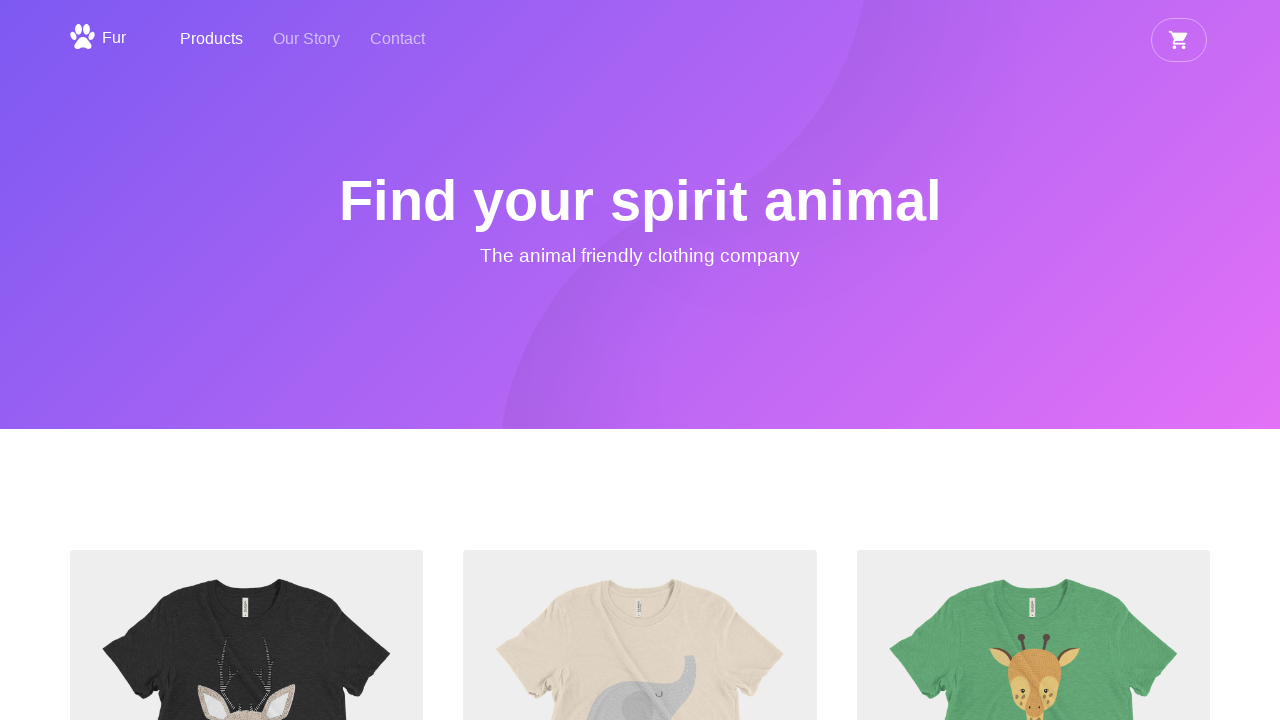